Tests that the 'complete all' checkbox updates its state when individual items are completed or cleared.

Starting URL: https://demo.playwright.dev/todomvc

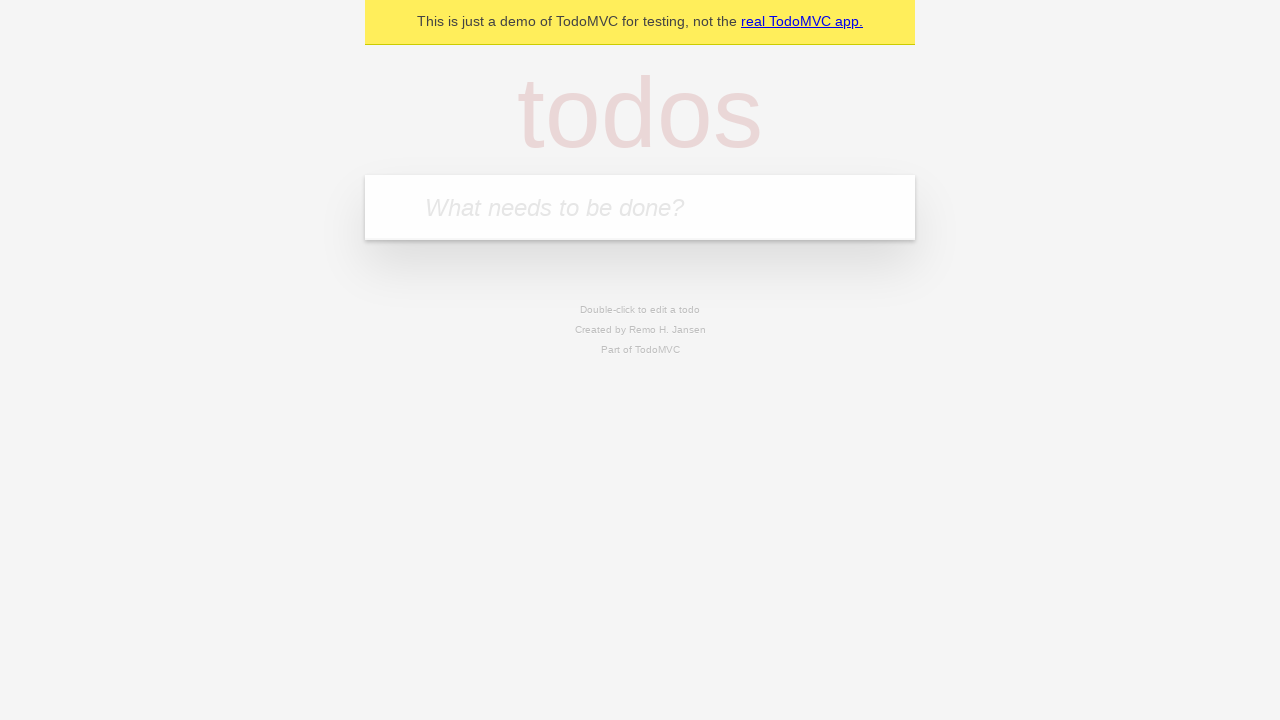

Filled todo input with 'buy some cheese' on internal:attr=[placeholder="What needs to be done?"i]
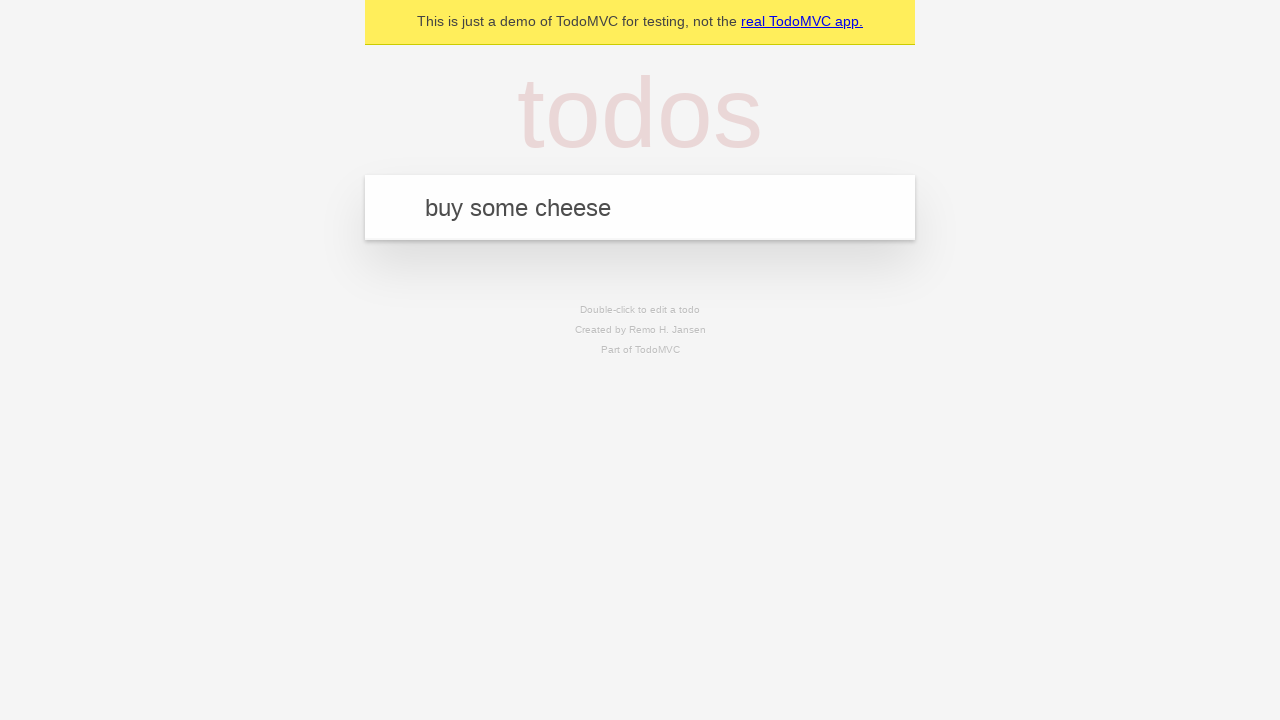

Pressed Enter to add todo 'buy some cheese' on internal:attr=[placeholder="What needs to be done?"i]
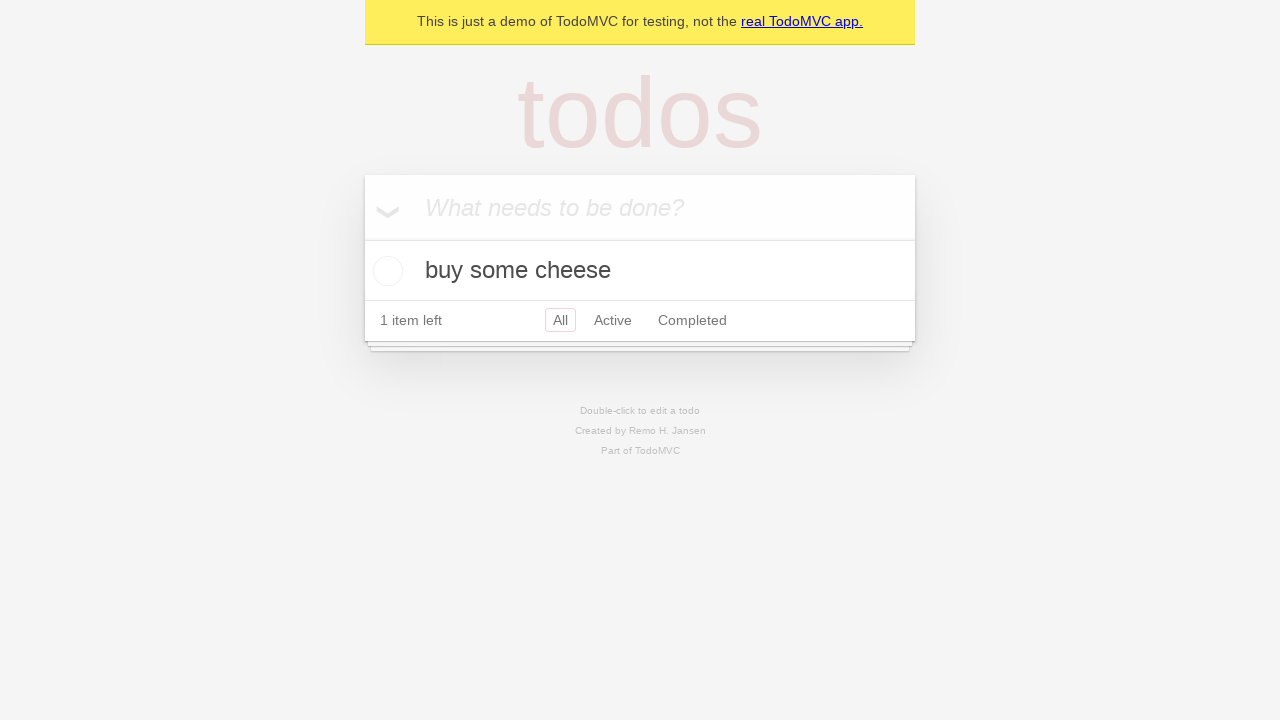

Filled todo input with 'feed the cat' on internal:attr=[placeholder="What needs to be done?"i]
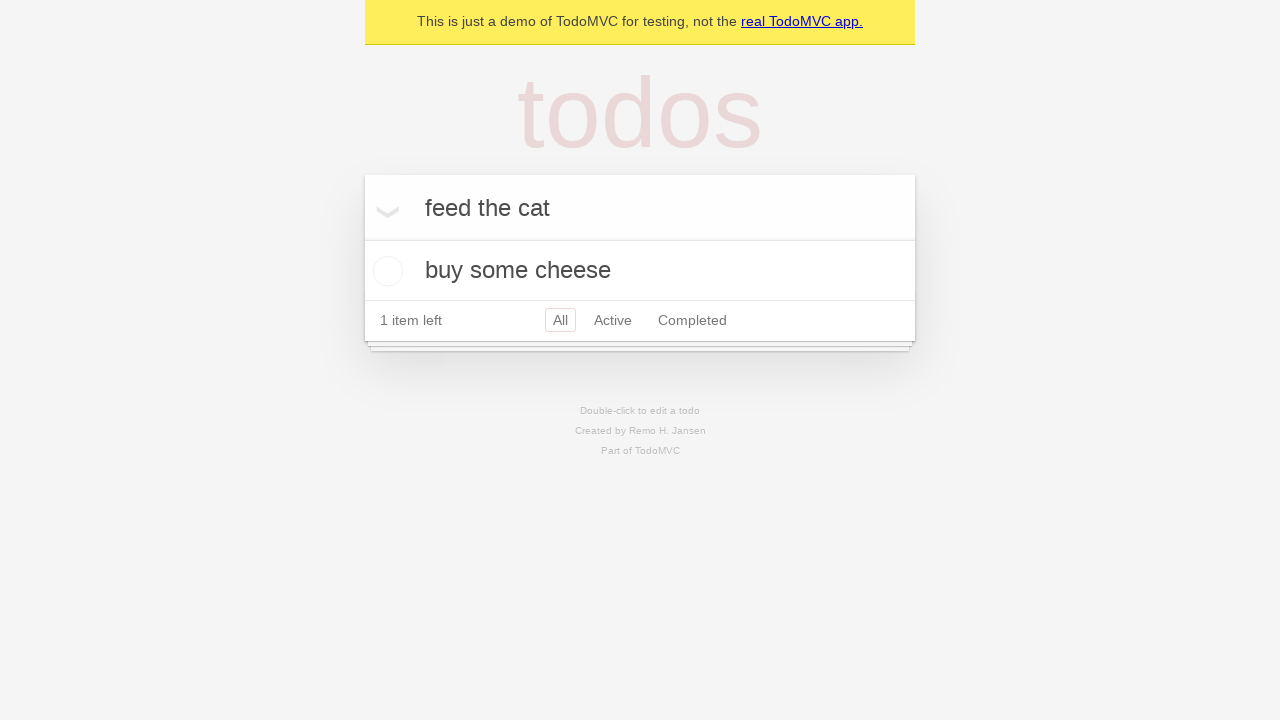

Pressed Enter to add todo 'feed the cat' on internal:attr=[placeholder="What needs to be done?"i]
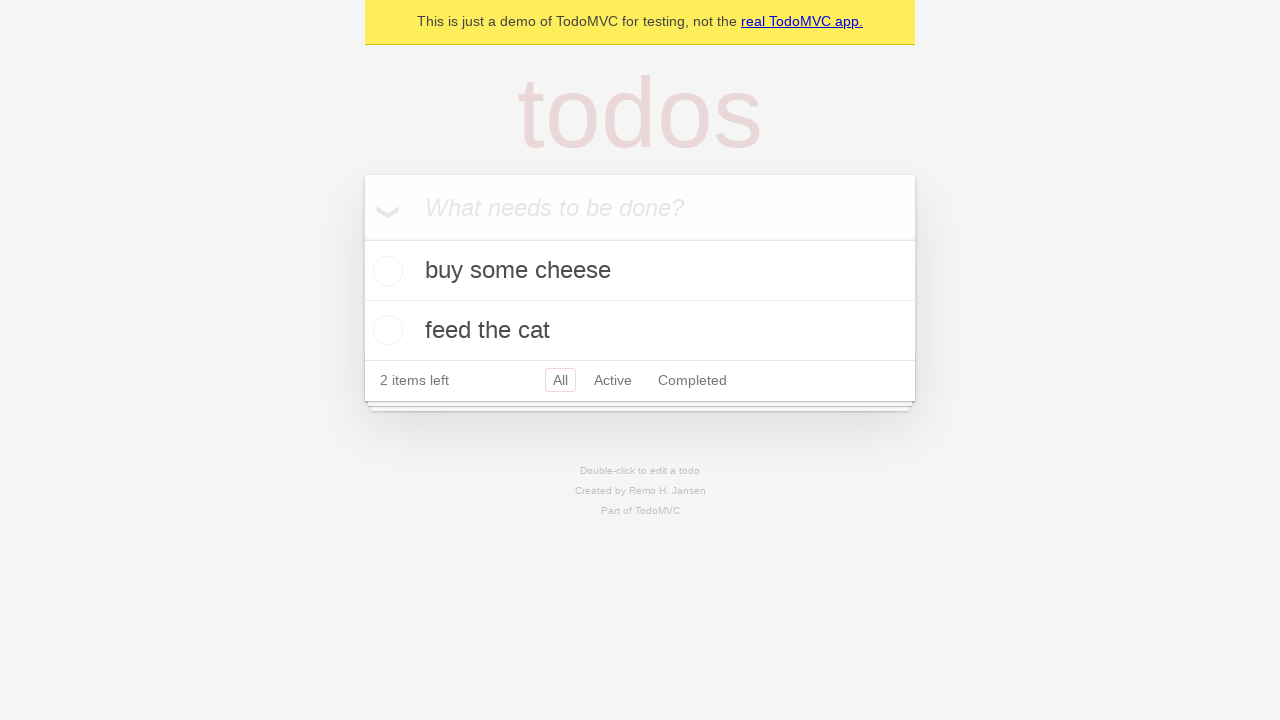

Filled todo input with 'book a doctors appointment' on internal:attr=[placeholder="What needs to be done?"i]
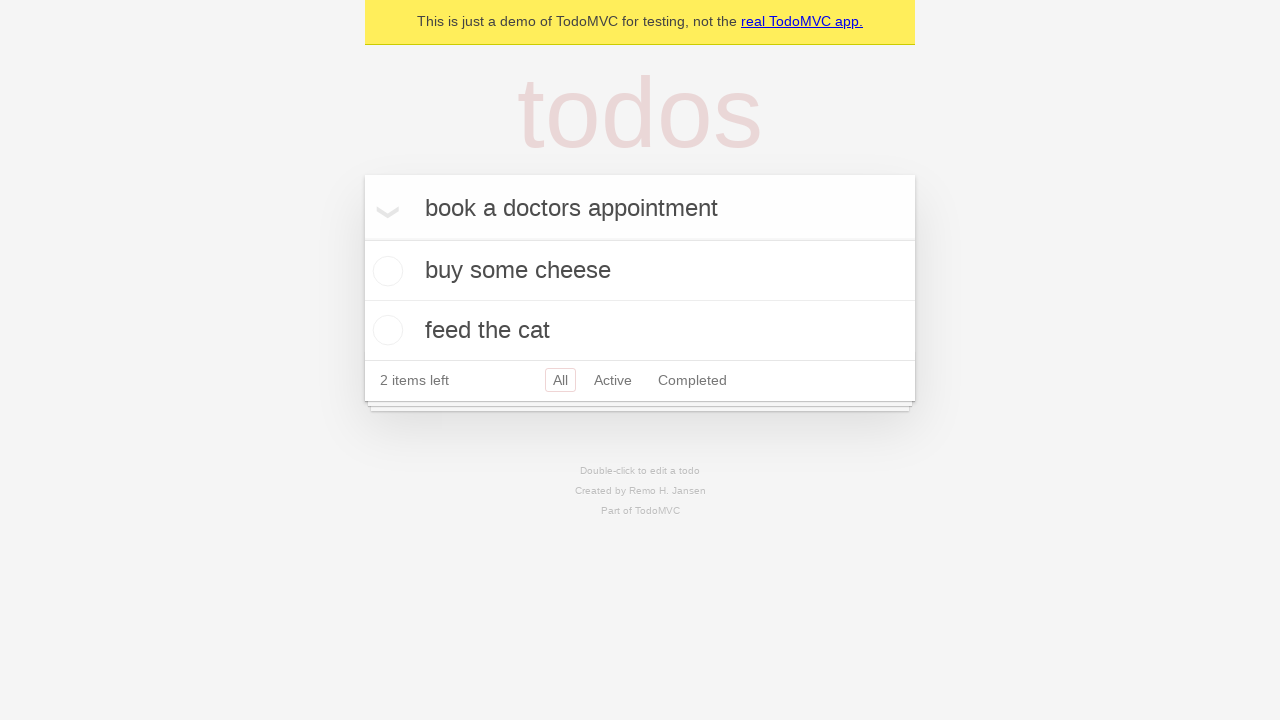

Pressed Enter to add todo 'book a doctors appointment' on internal:attr=[placeholder="What needs to be done?"i]
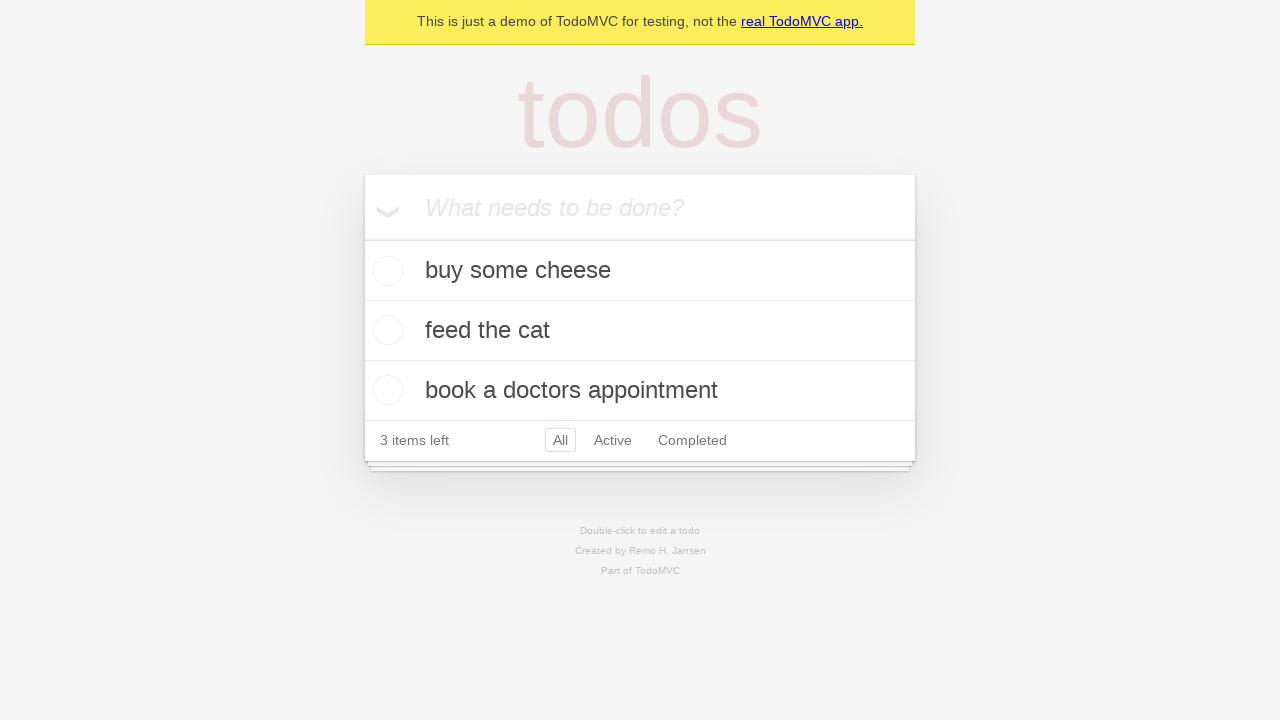

Checked 'Mark all as complete' checkbox at (362, 238) on internal:label="Mark all as complete"i
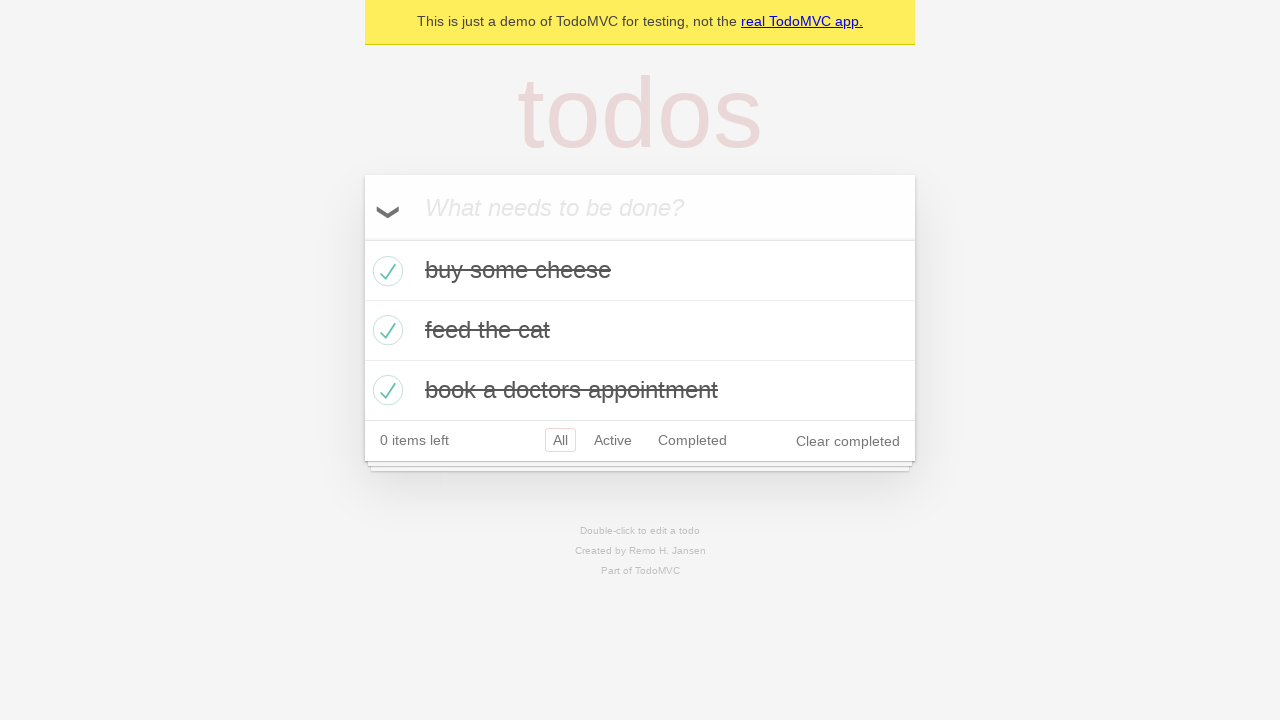

Unchecked the first todo item at (385, 271) on internal:testid=[data-testid="todo-item"s] >> nth=0 >> internal:role=checkbox
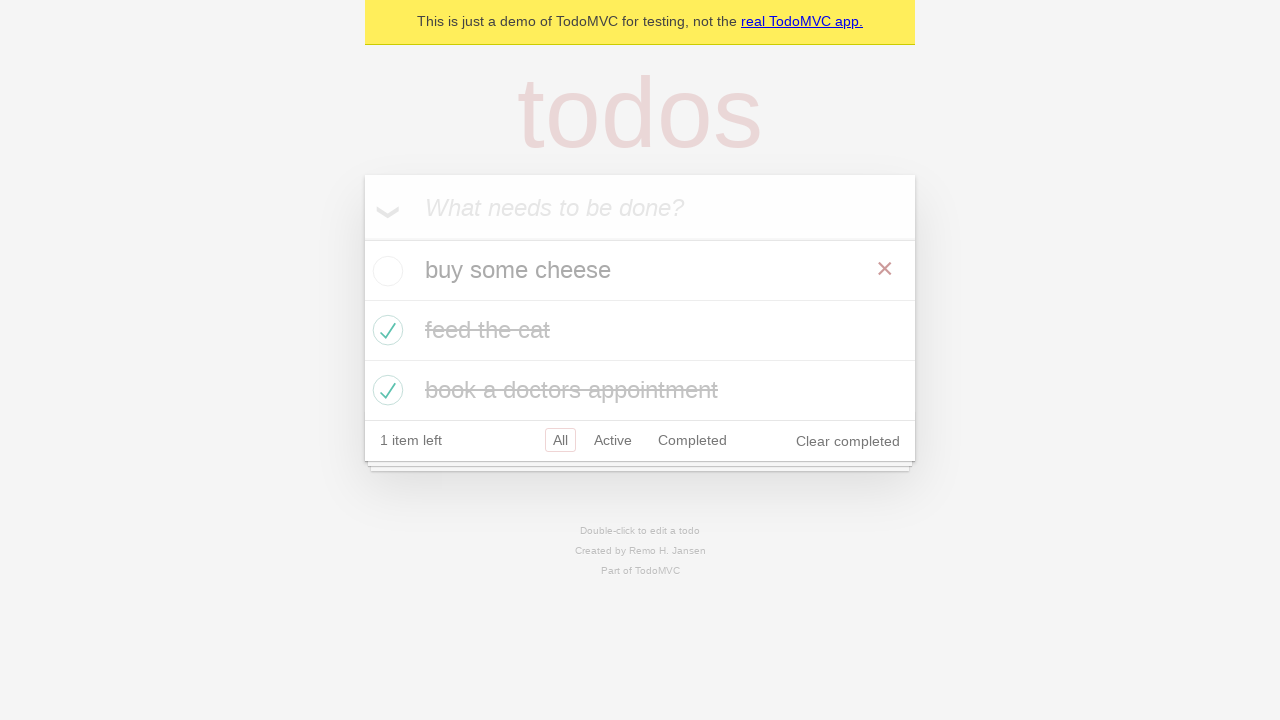

Checked the first todo item again at (385, 271) on internal:testid=[data-testid="todo-item"s] >> nth=0 >> internal:role=checkbox
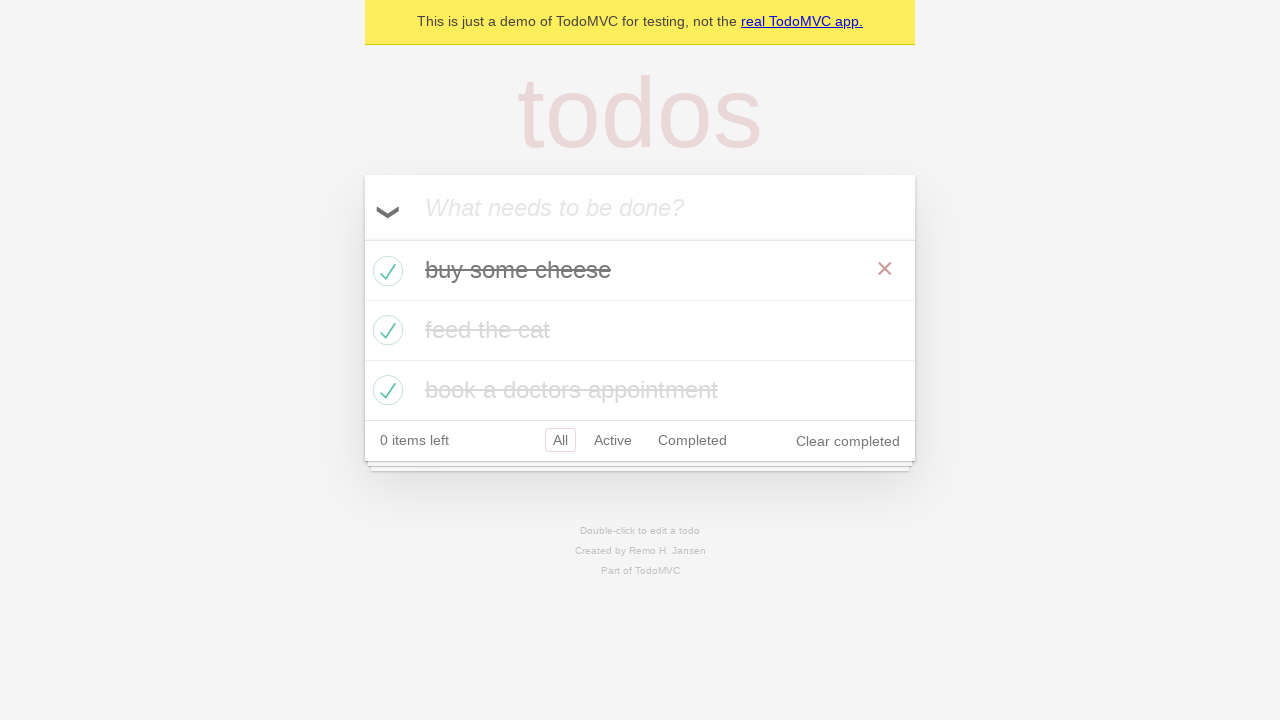

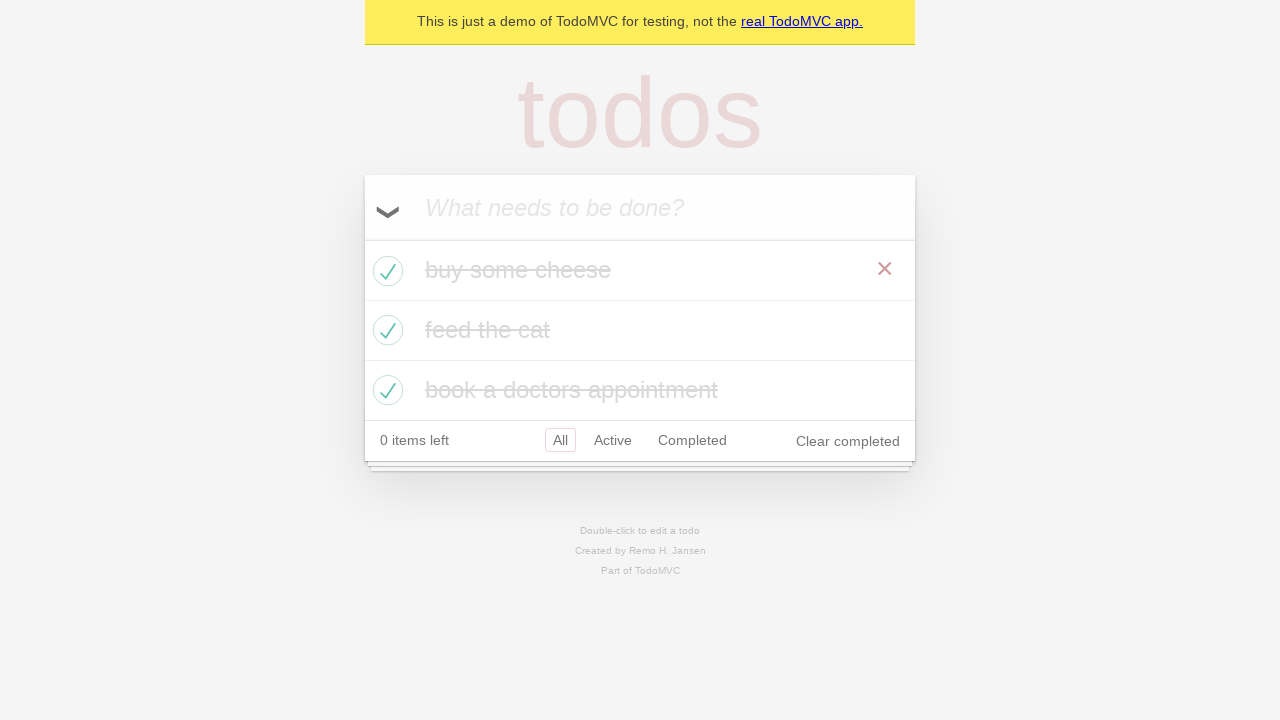